Navigates to the AJIO e-commerce website and waits for the page to load, verifying basic page accessibility.

Starting URL: https://www.ajio.com/

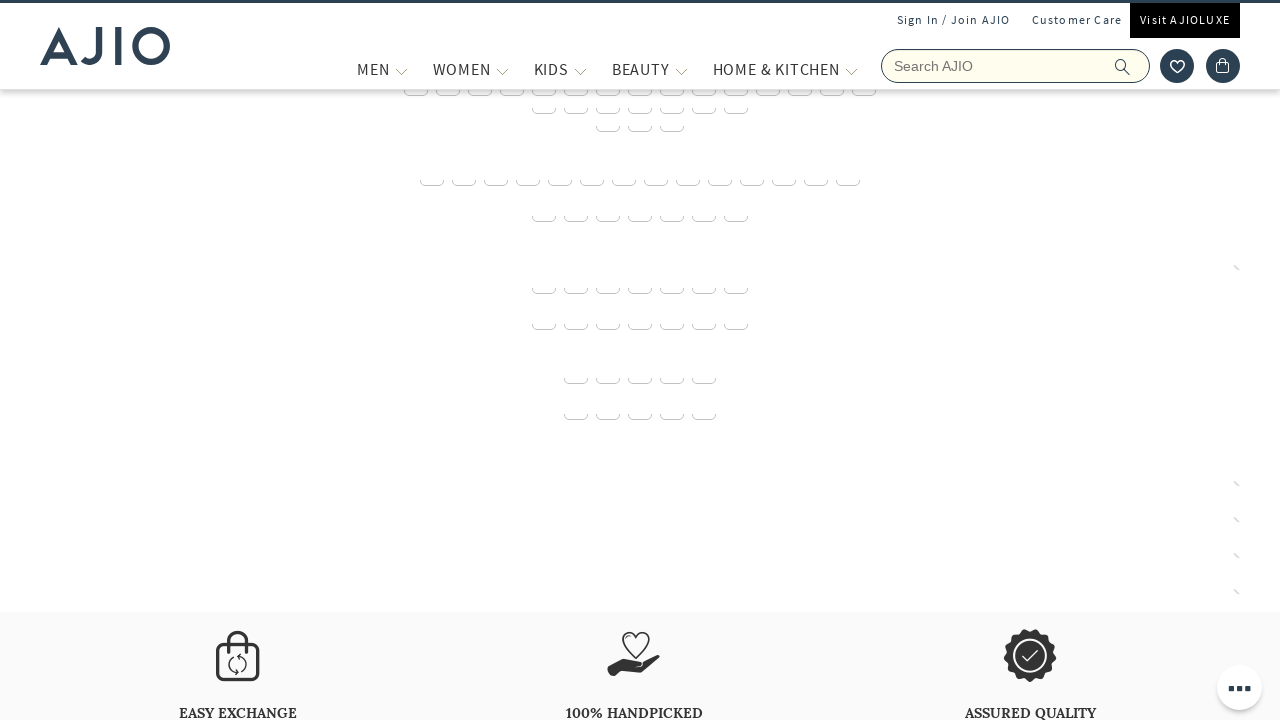

Navigated to AJIO e-commerce website
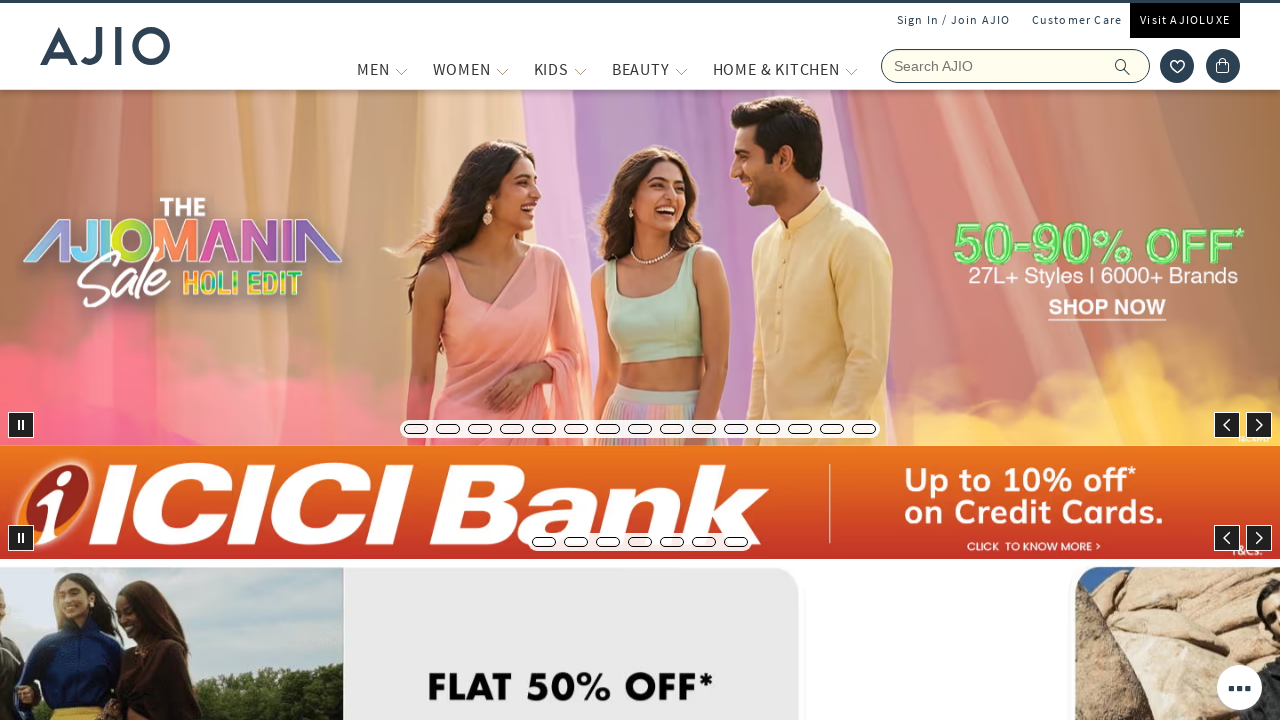

Page DOM content loaded
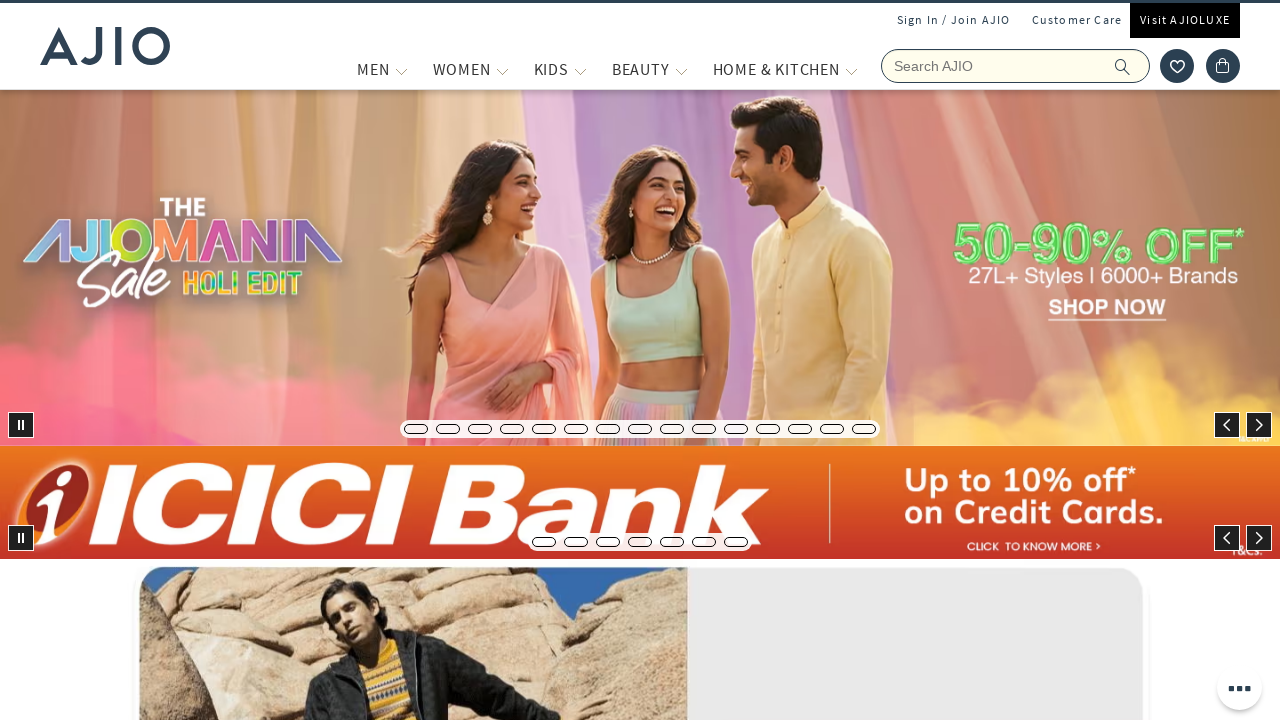

Waited 2 seconds for page to fully render
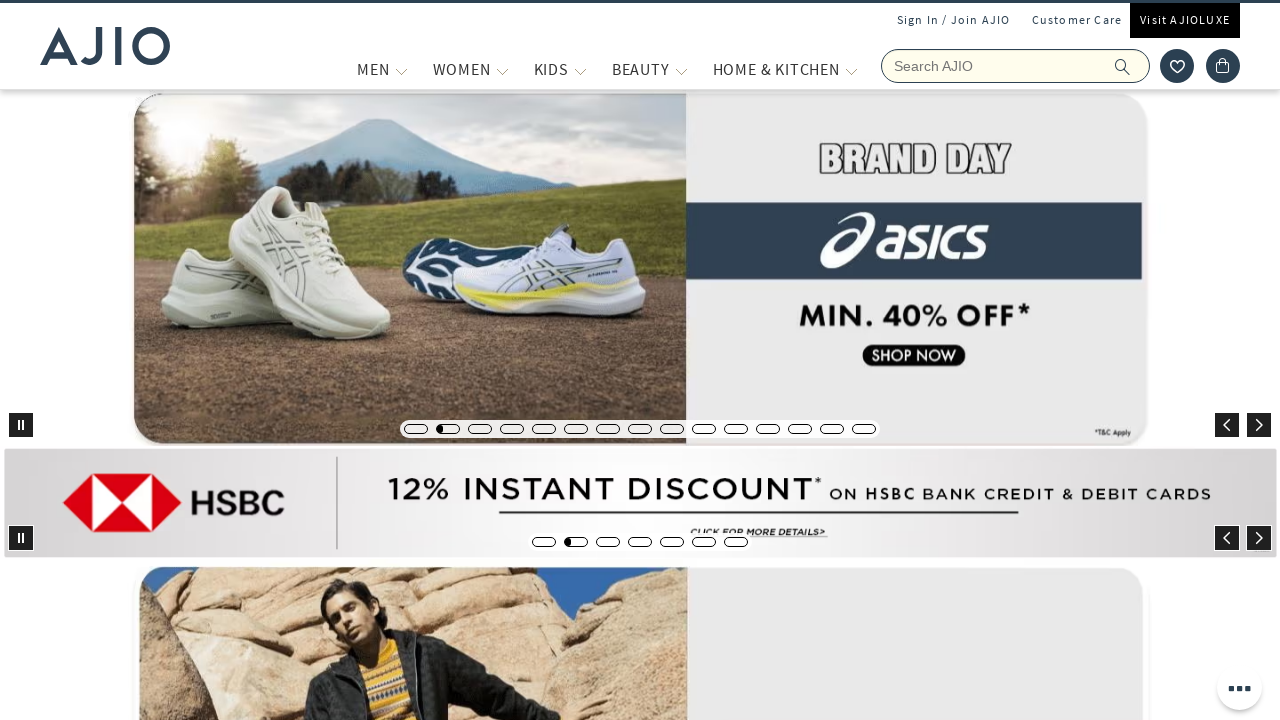

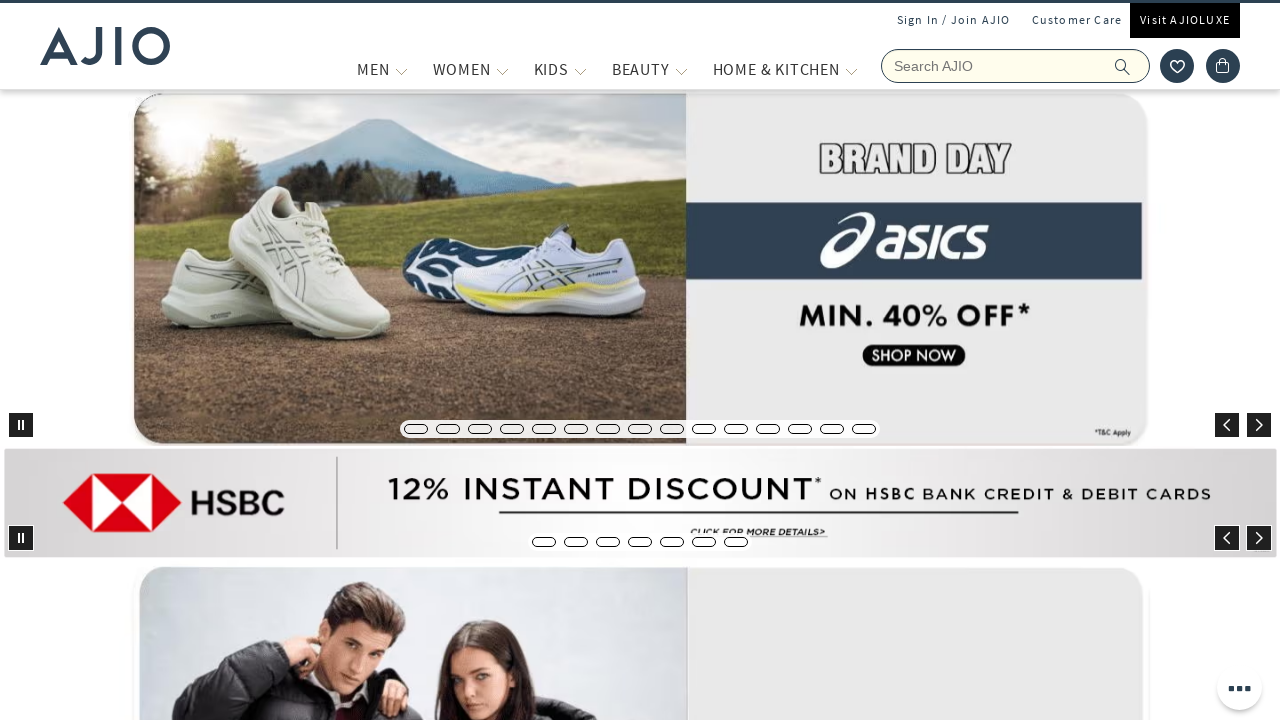